Opens the second datepicker and selects August 15, 2025 using dropdown selects

Starting URL: https://testautomationpractice.blogspot.com/

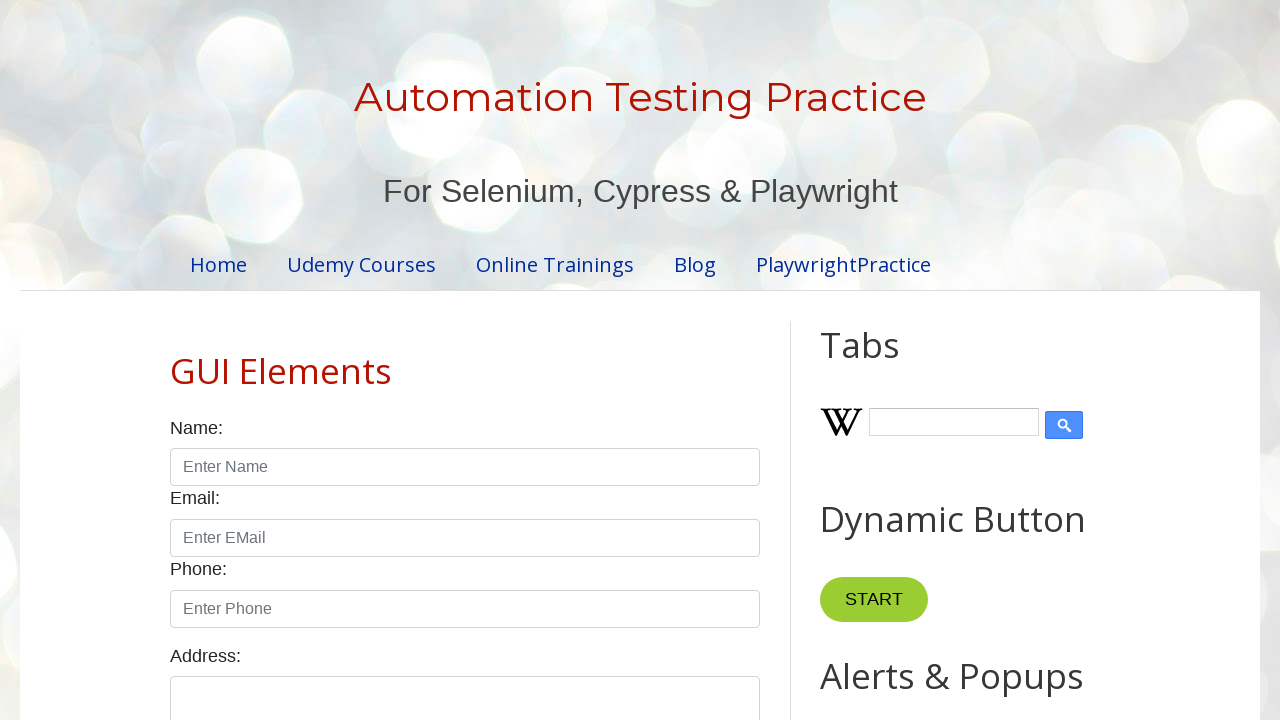

Clicked the second datepicker input to open it at (520, 360) on input#txtDate
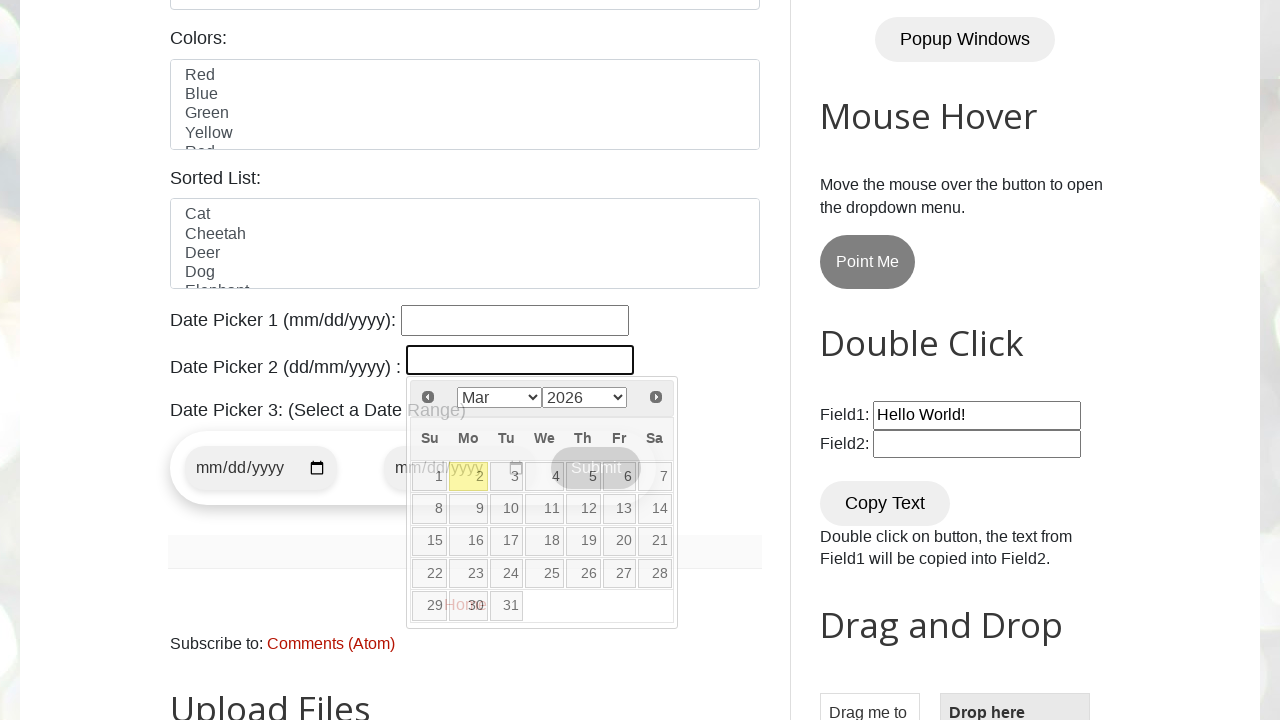

Selected August from the month dropdown on select.ui-datepicker-month
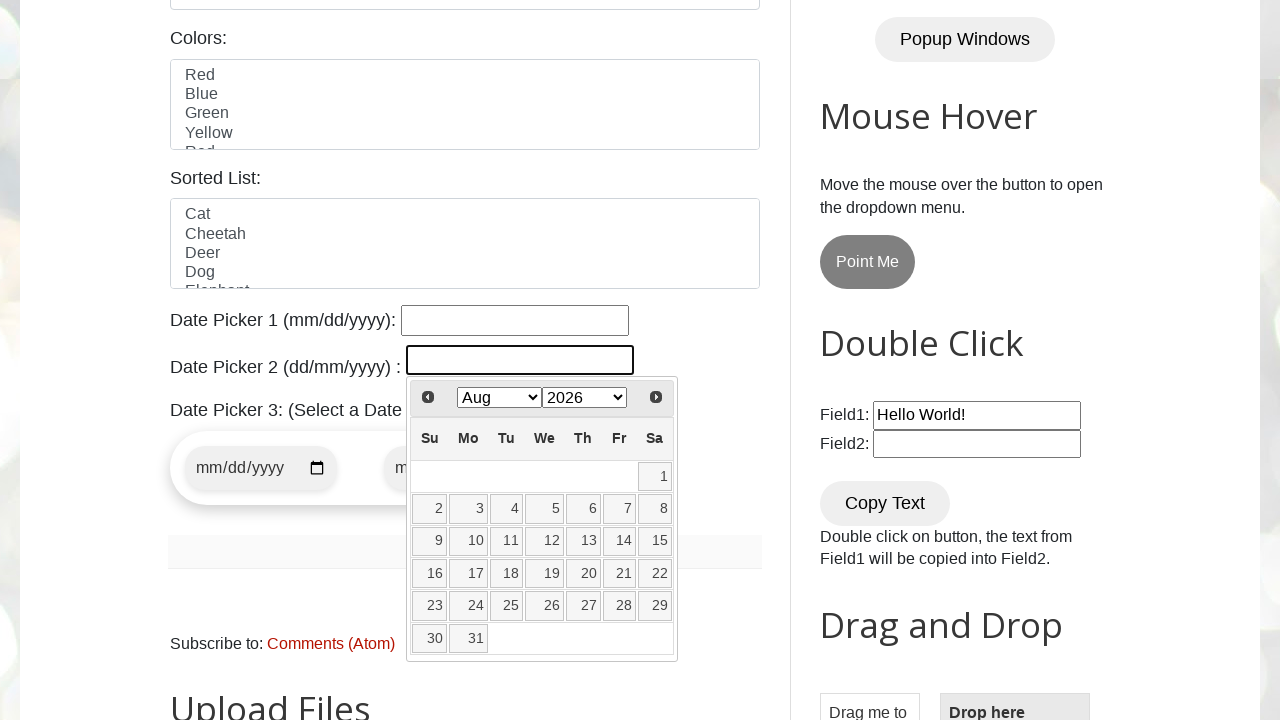

Selected 2025 from the year dropdown on select.ui-datepicker-year
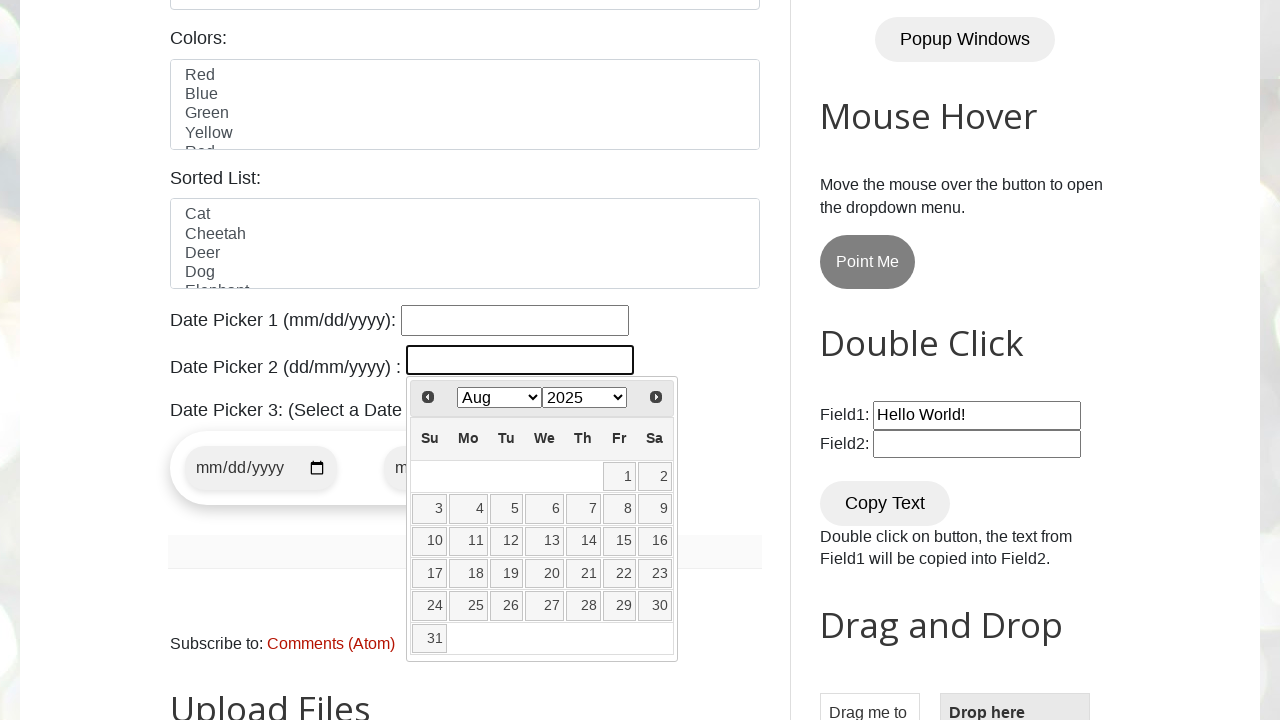

Clicked day 15 to select August 15, 2025 at (619, 541) on table.ui-datepicker-calendar td:has-text('15')
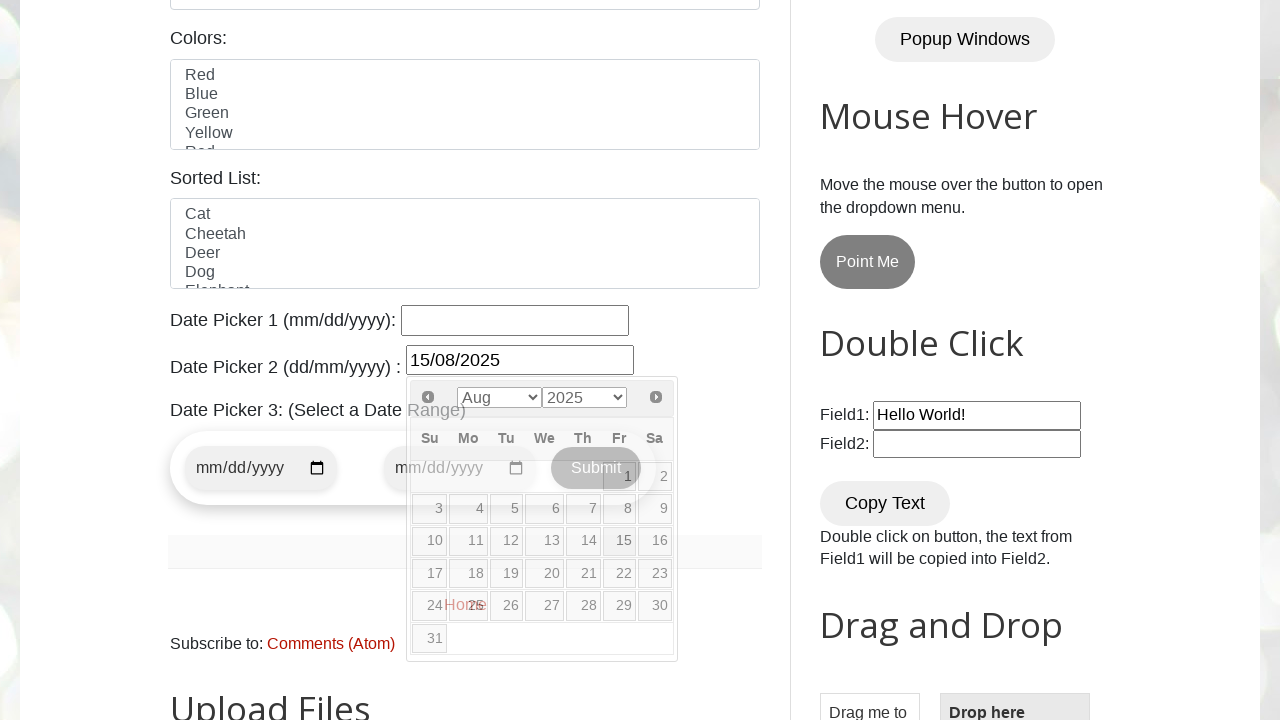

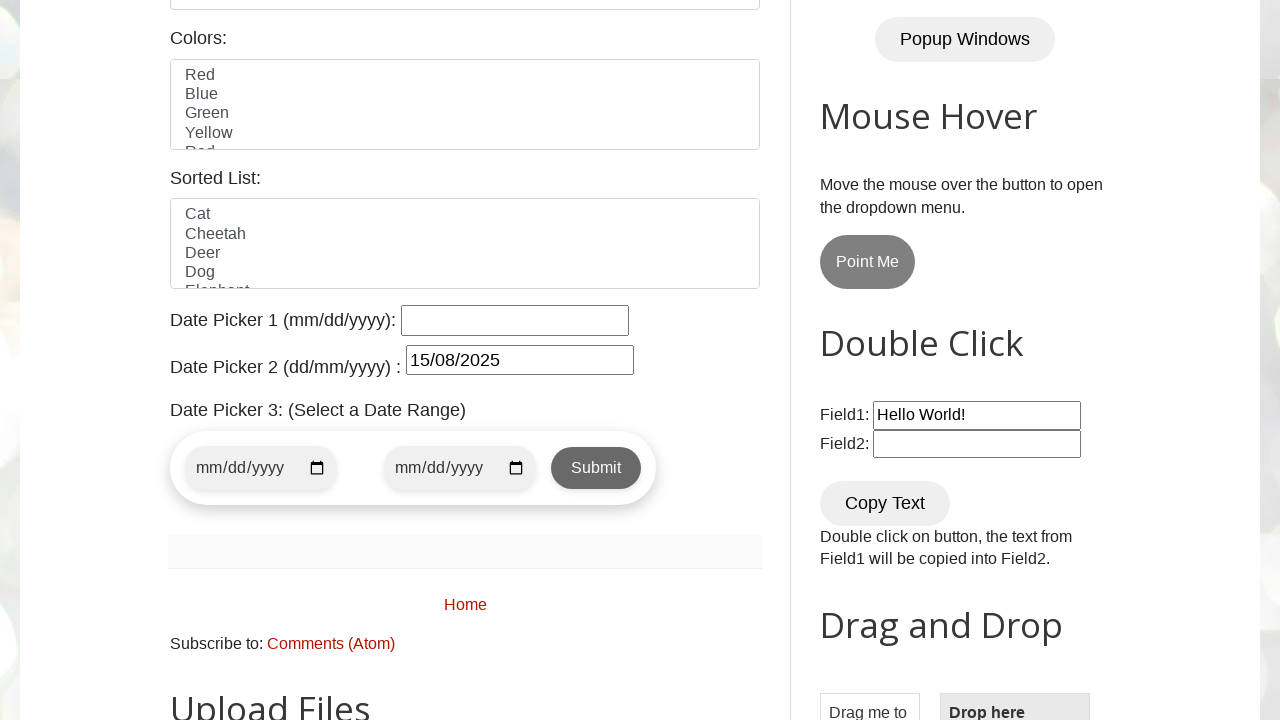